Navigates to Croma website, opens the menu, selects the "Televisions & Accessories" category from "Shop by Category", waits for the product listing page to load, and clicks on a delivery type element.

Starting URL: https://www.croma.com/

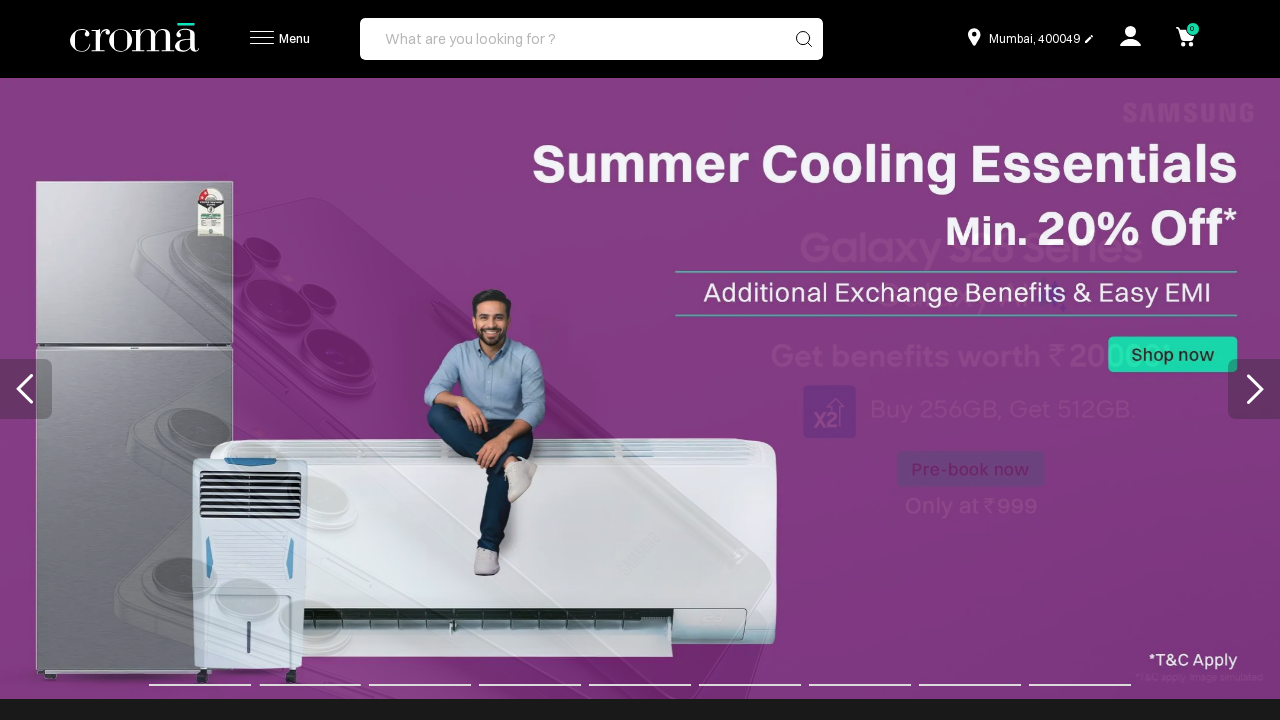

Croma logo confirmed visible - page loaded
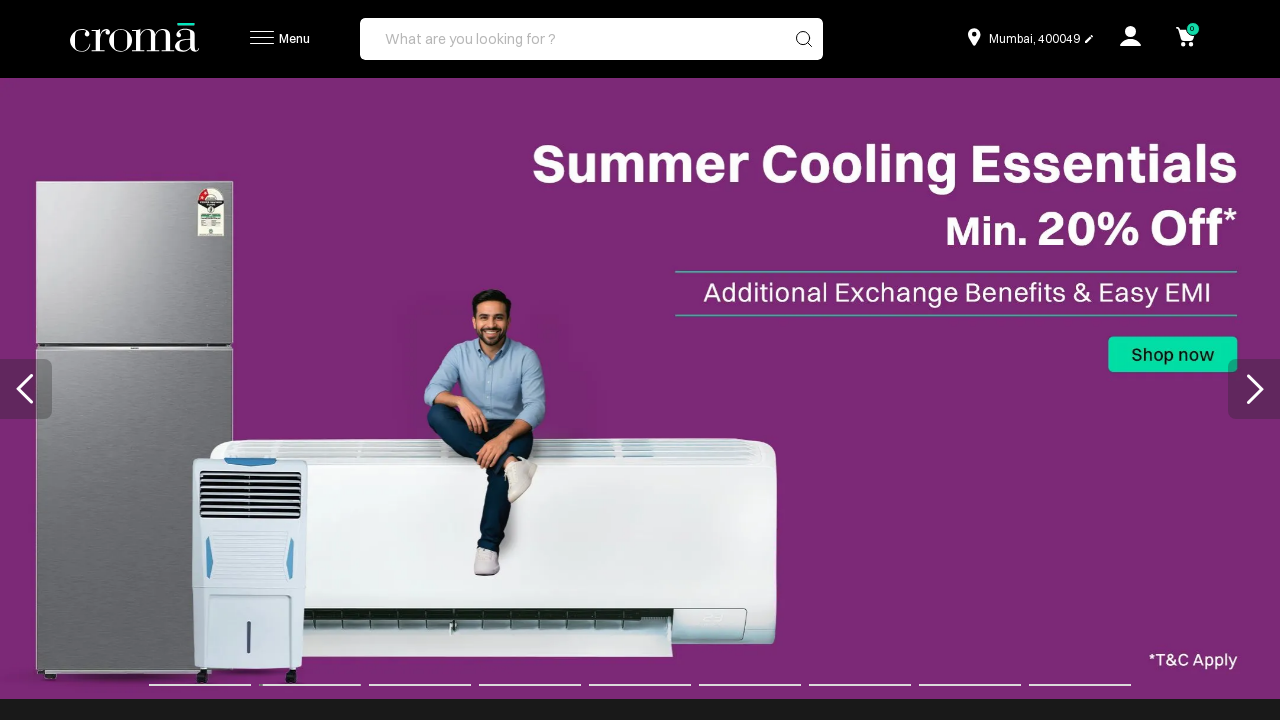

Menu button is visible
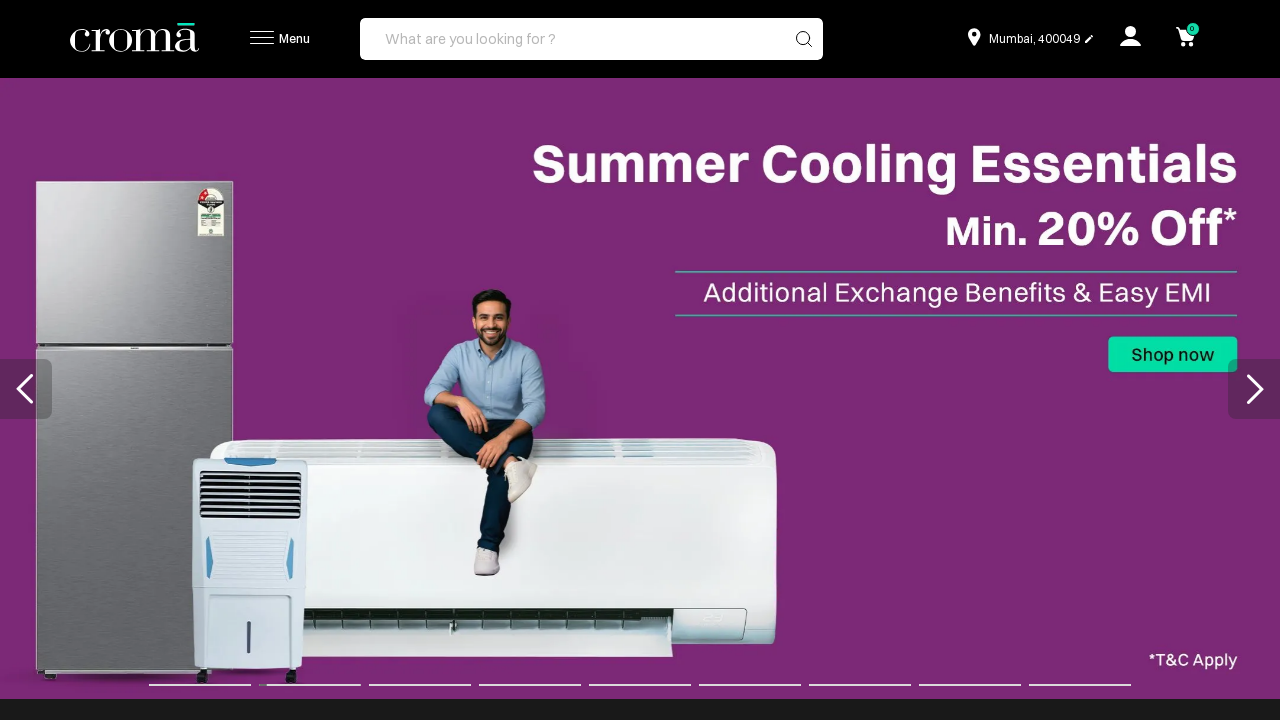

Clicked on Menu button at (294, 39) on //span[contains(text(),'Menu')]
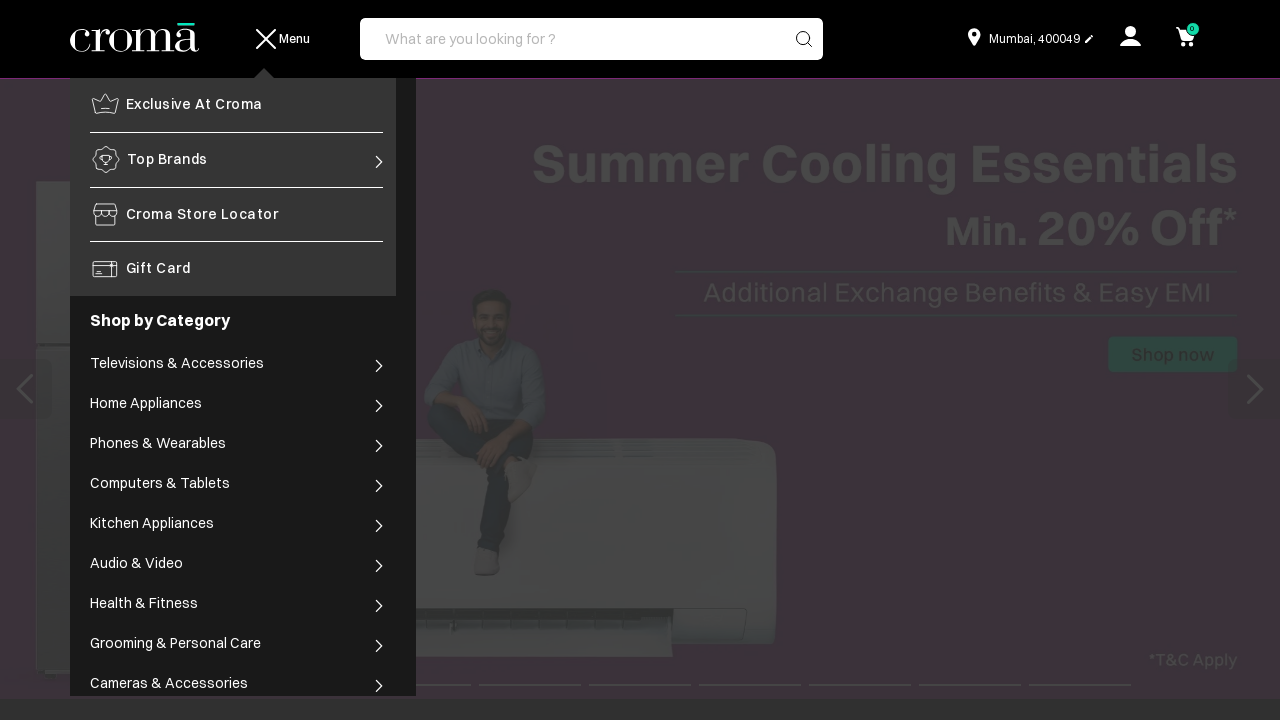

Shop by Category section appeared
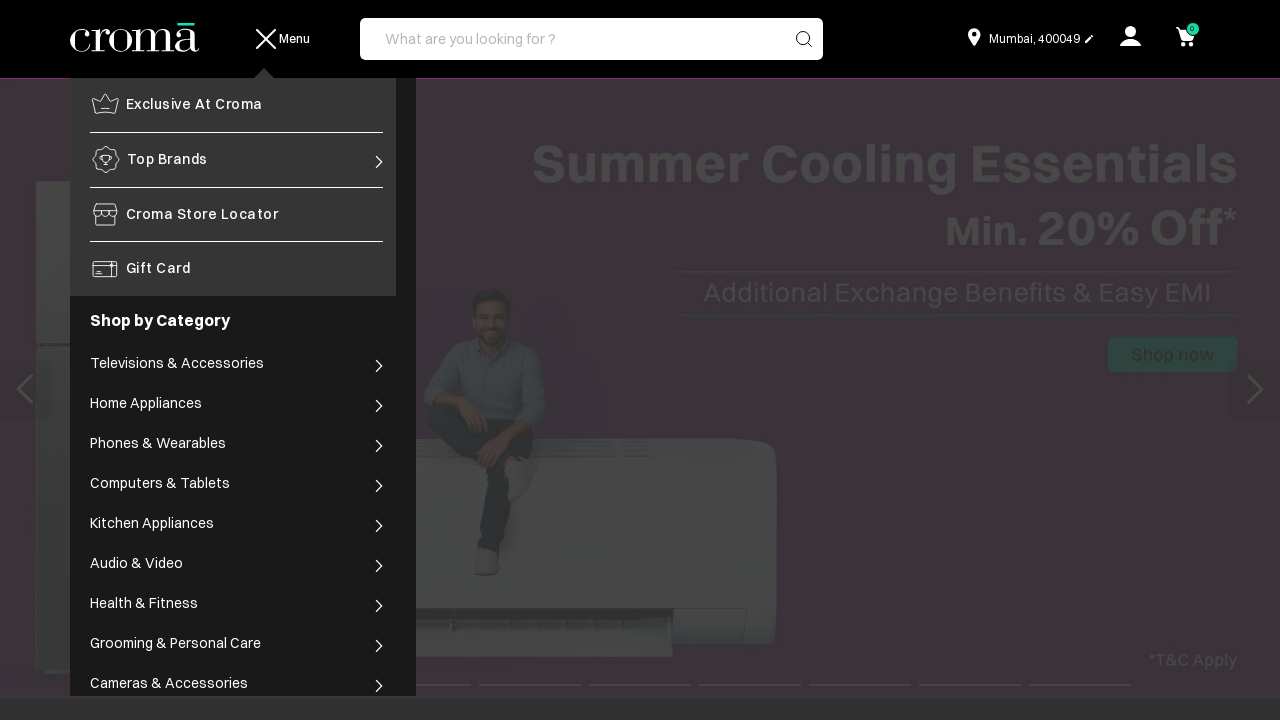

Televisions & Accessories subcategory is visible
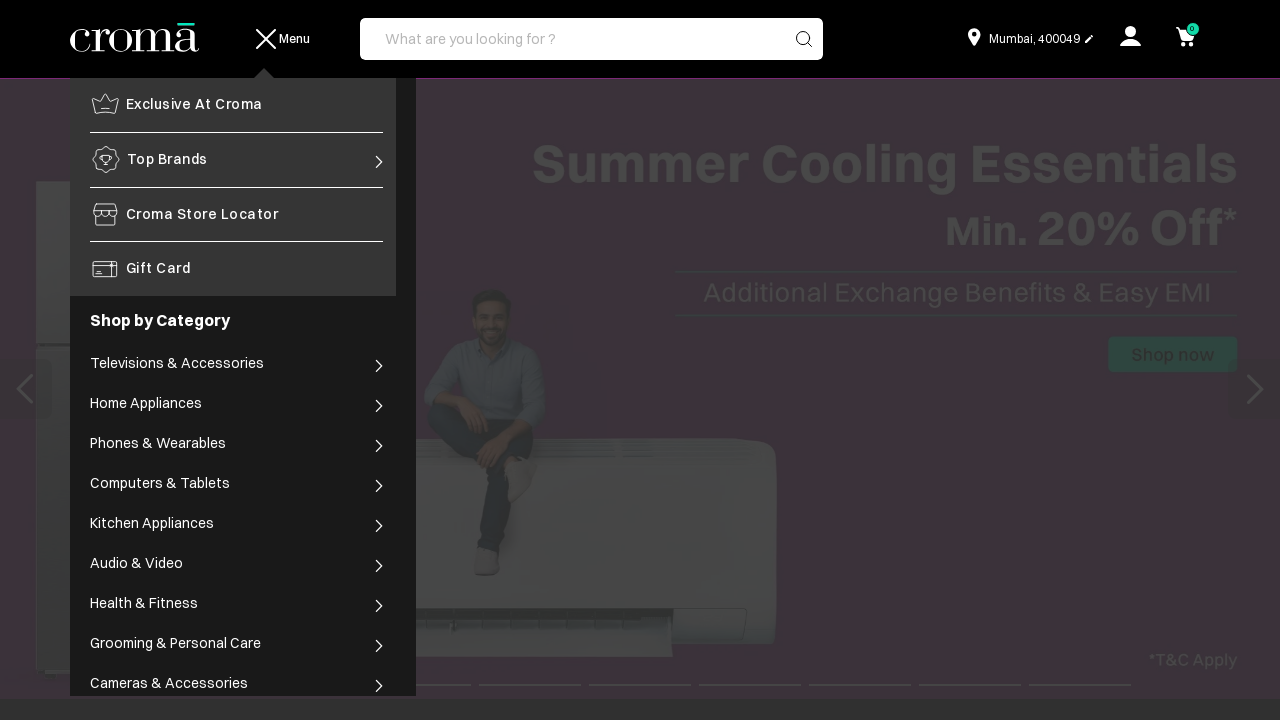

Clicked on Televisions & Accessories category at (240, 364) on //h4[contains(text(),'Televisions & Accessories')]
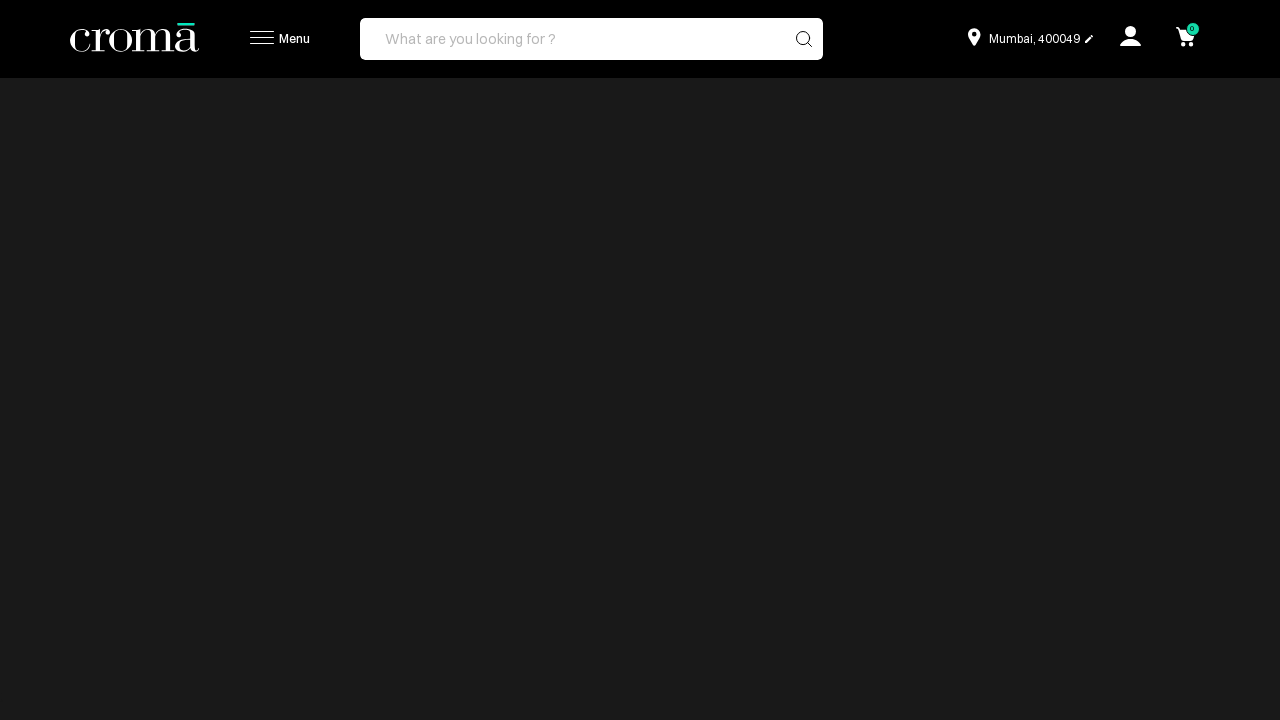

Product listing page loaded with Televisions & Accessories title
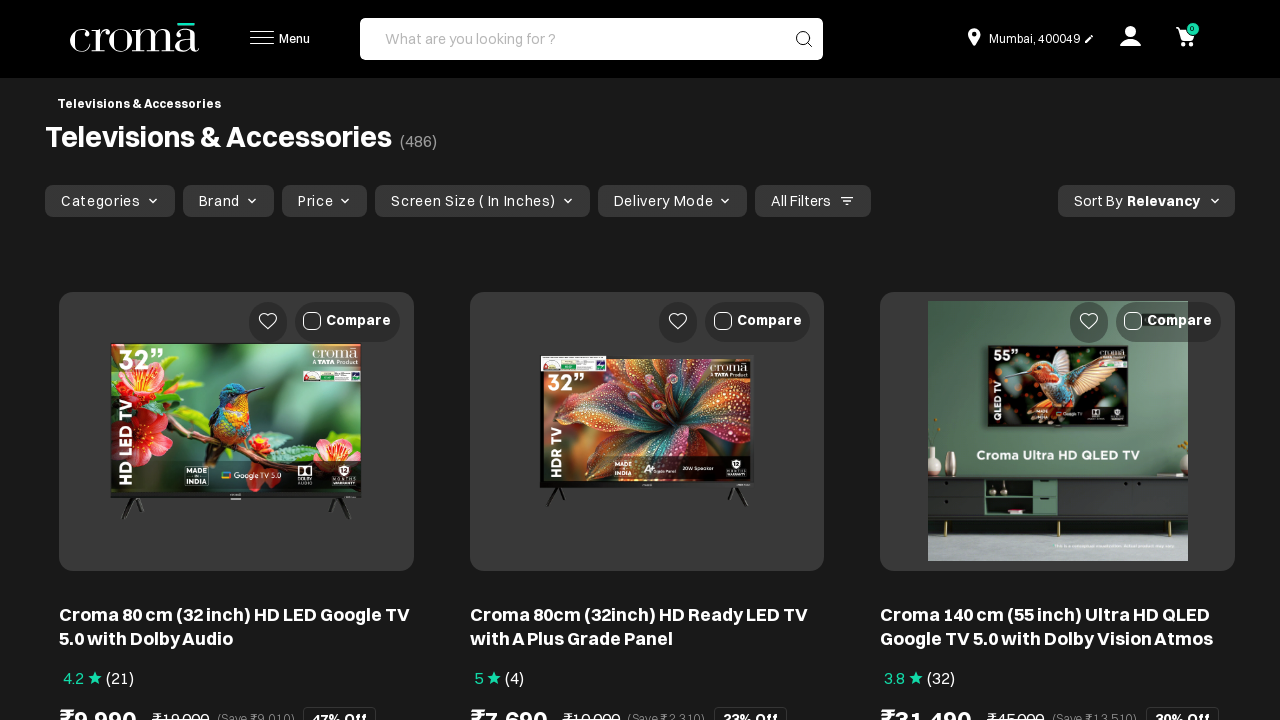

Delivery type element is visible
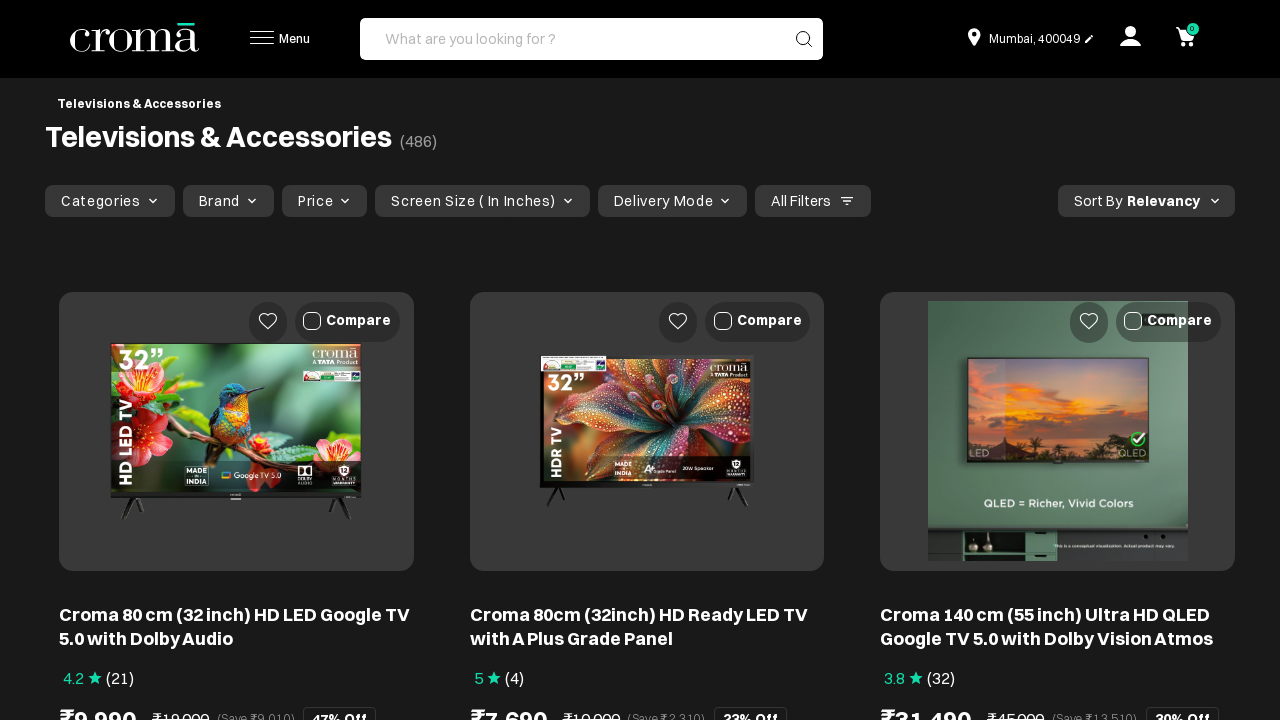

Clicked on delivery type element at (190, 361) on //div[contains(@class,'product-info')]/following-sibling::div/div/div[@class='de
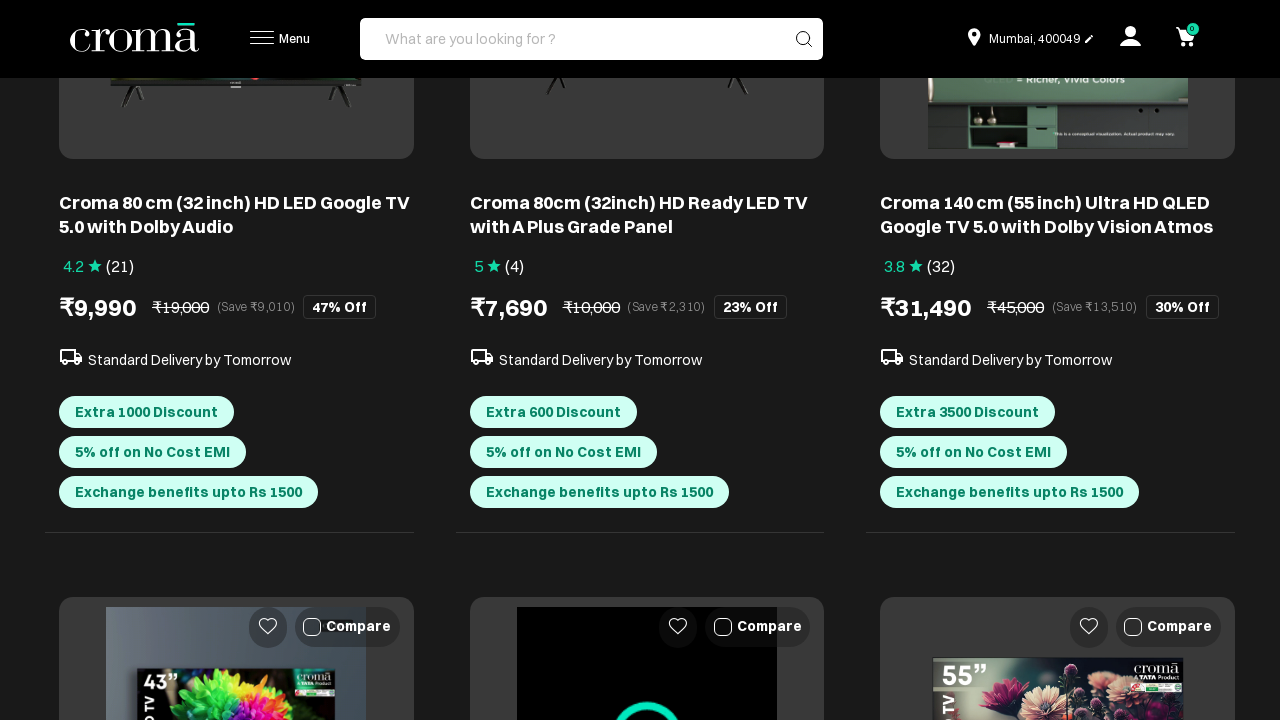

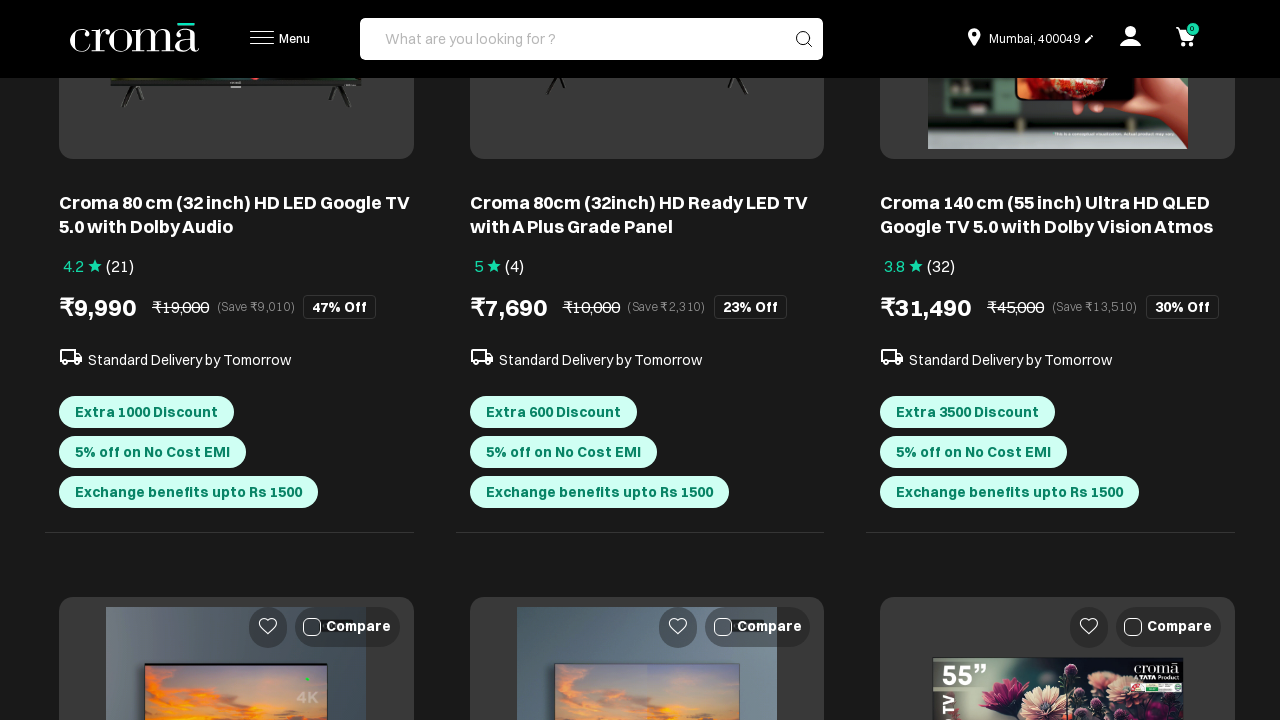